Tests window handling functionality by clicking a button that opens a new window and switching to it

Starting URL: https://www.hyrtutorials.com/p/window-handles-practice.html

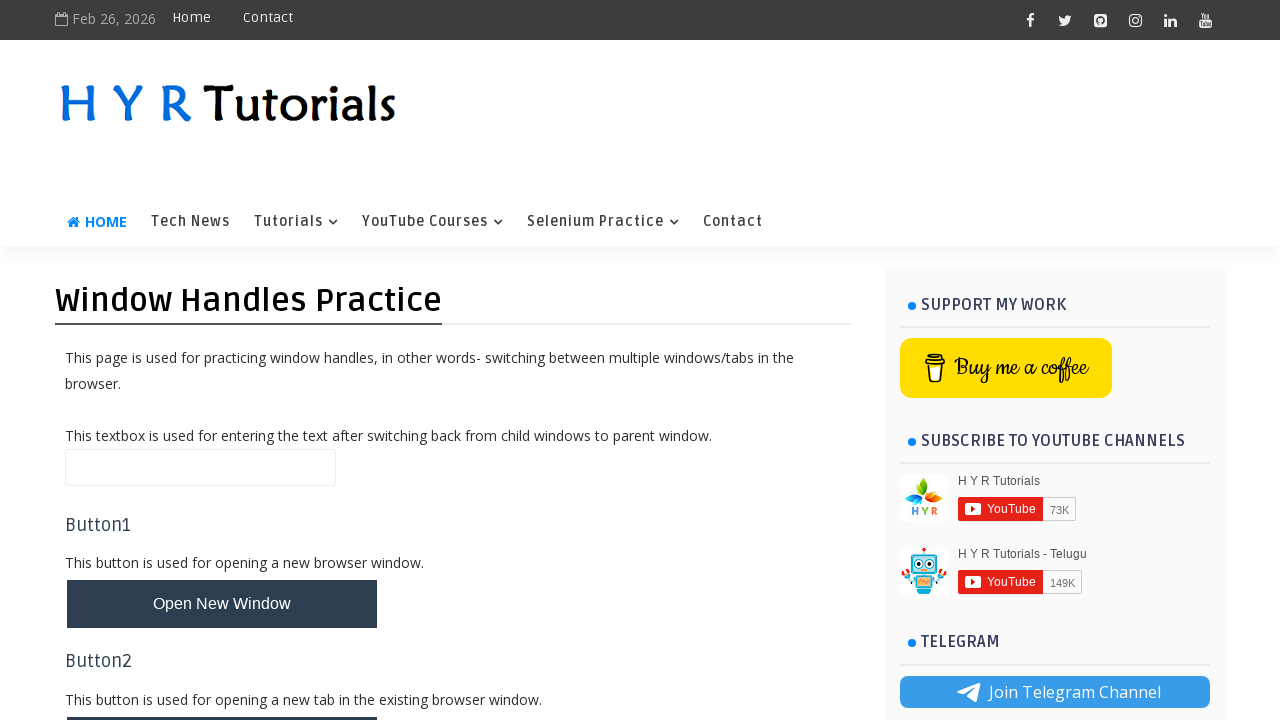

Clicked button to open new window at (222, 604) on xpath=//*[@id='newWindowBtn']
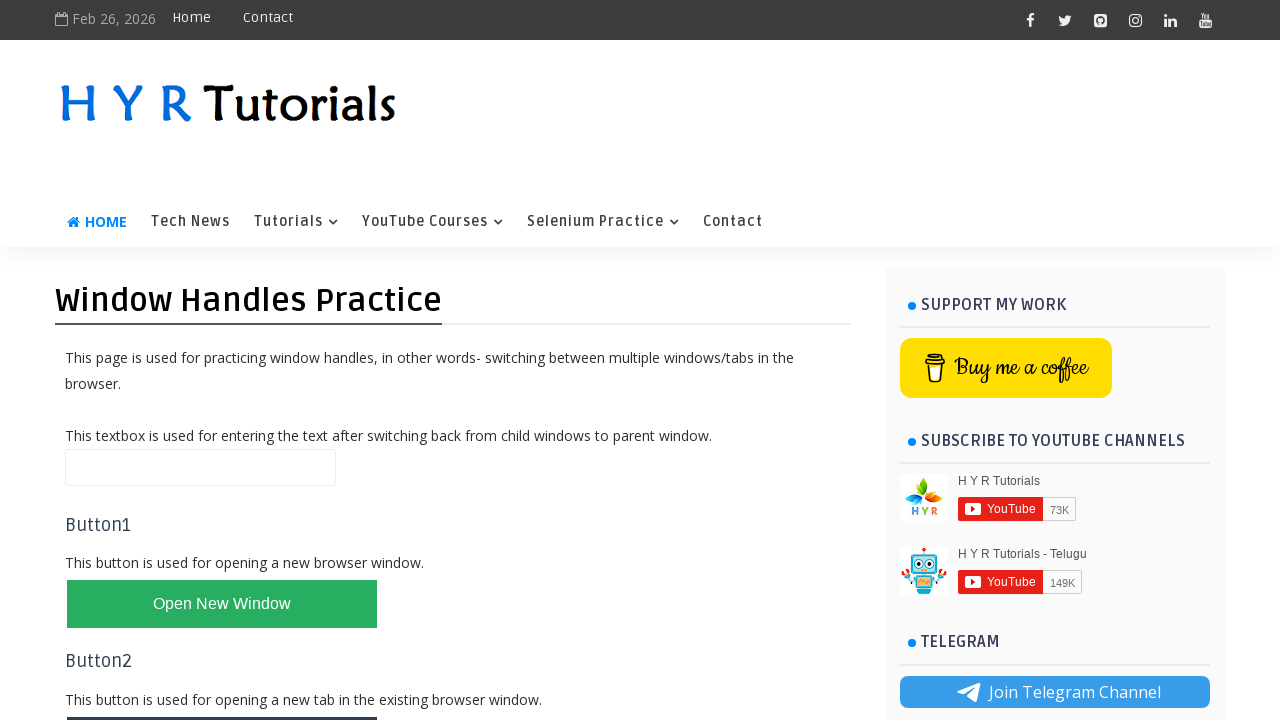

New window opened and captured
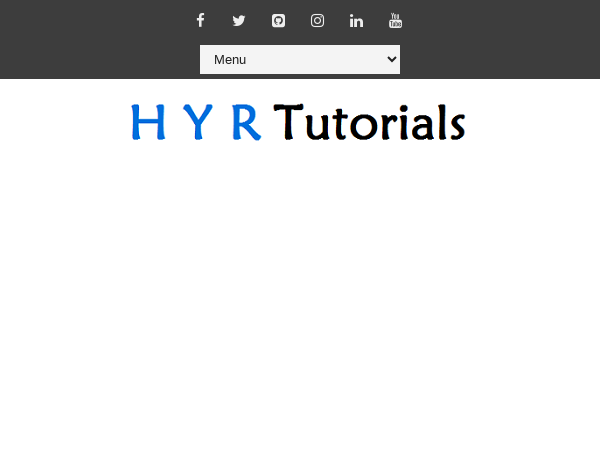

New window finished loading
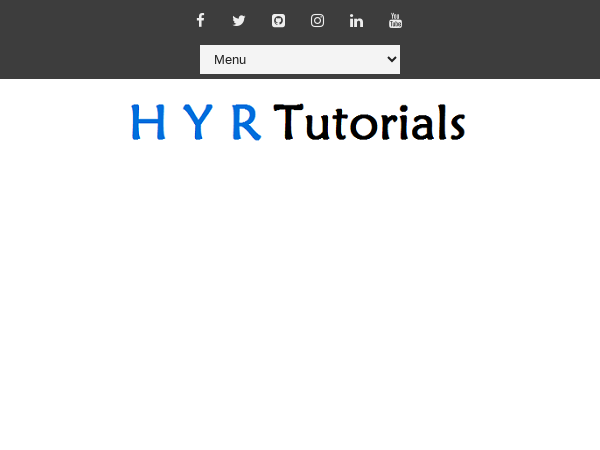

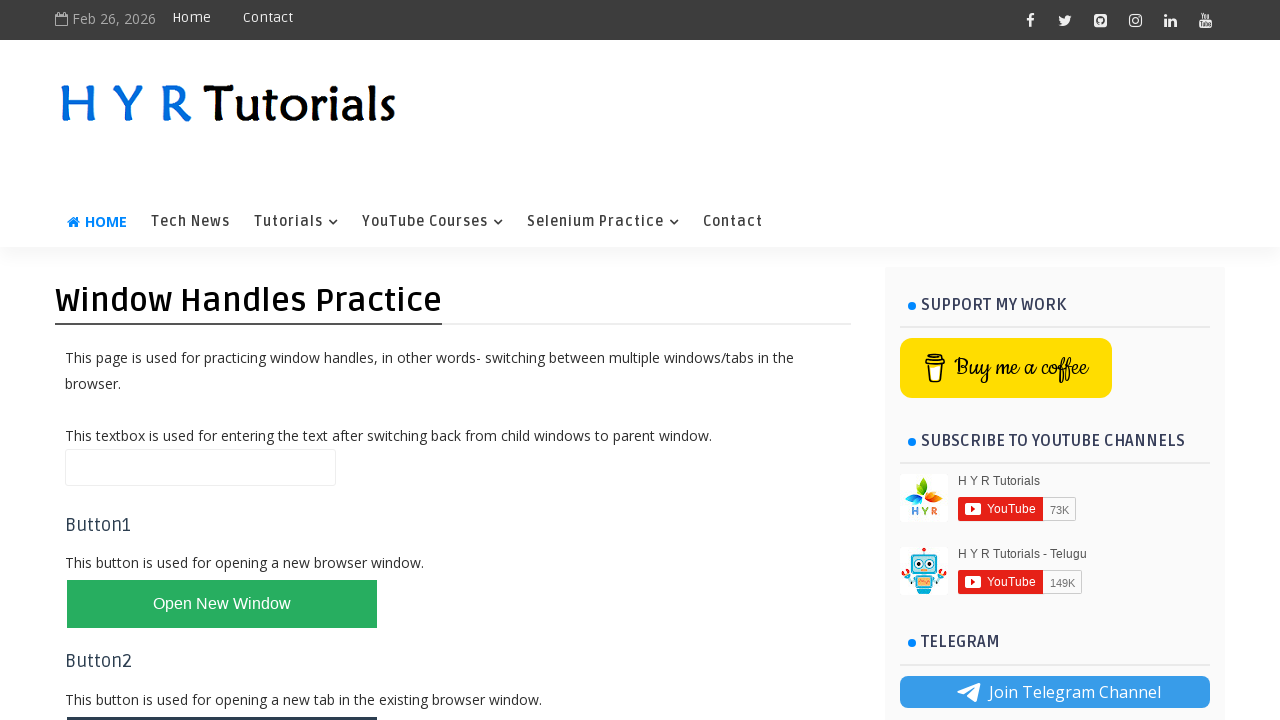